Tests calendar/datepicker functionality by clicking on the datepicker input, navigating to the next month, and selecting a specific date (21st).

Starting URL: https://seleniumpractise.blogspot.com/2016/08/how-to-handle-calendar-in-selenium.html

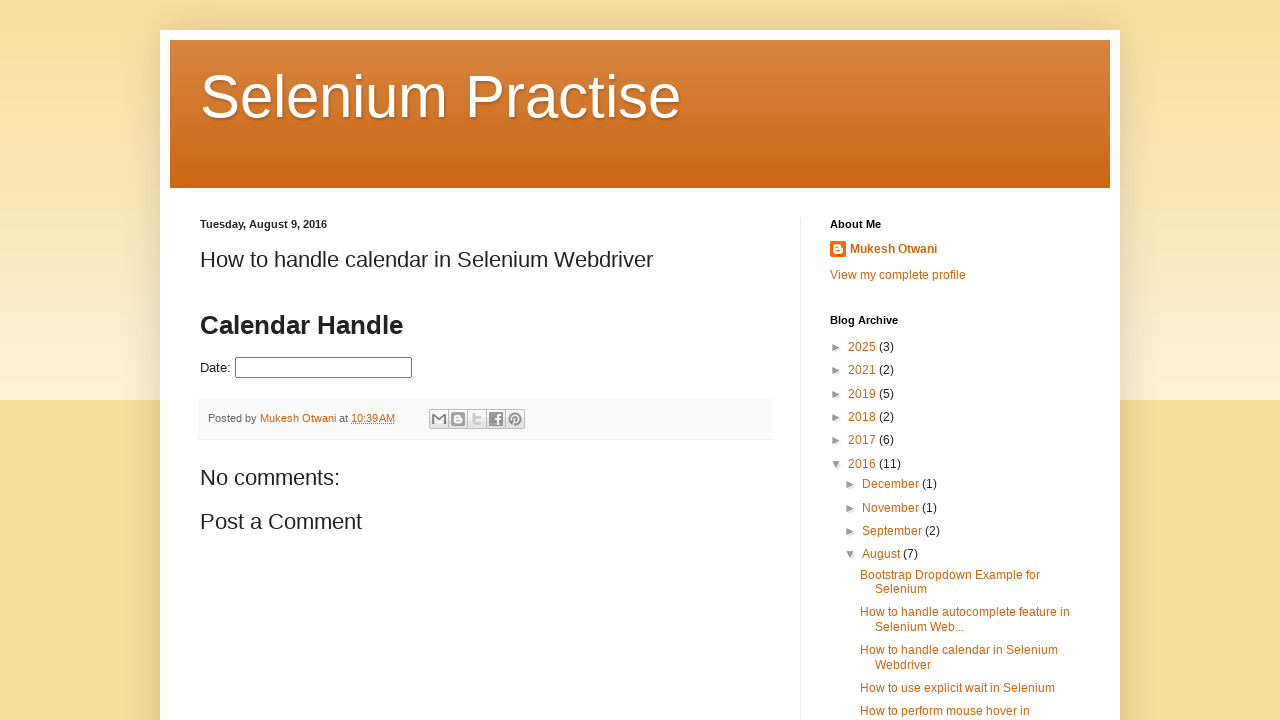

Clicked on datepicker input to open the calendar at (324, 368) on #datepicker
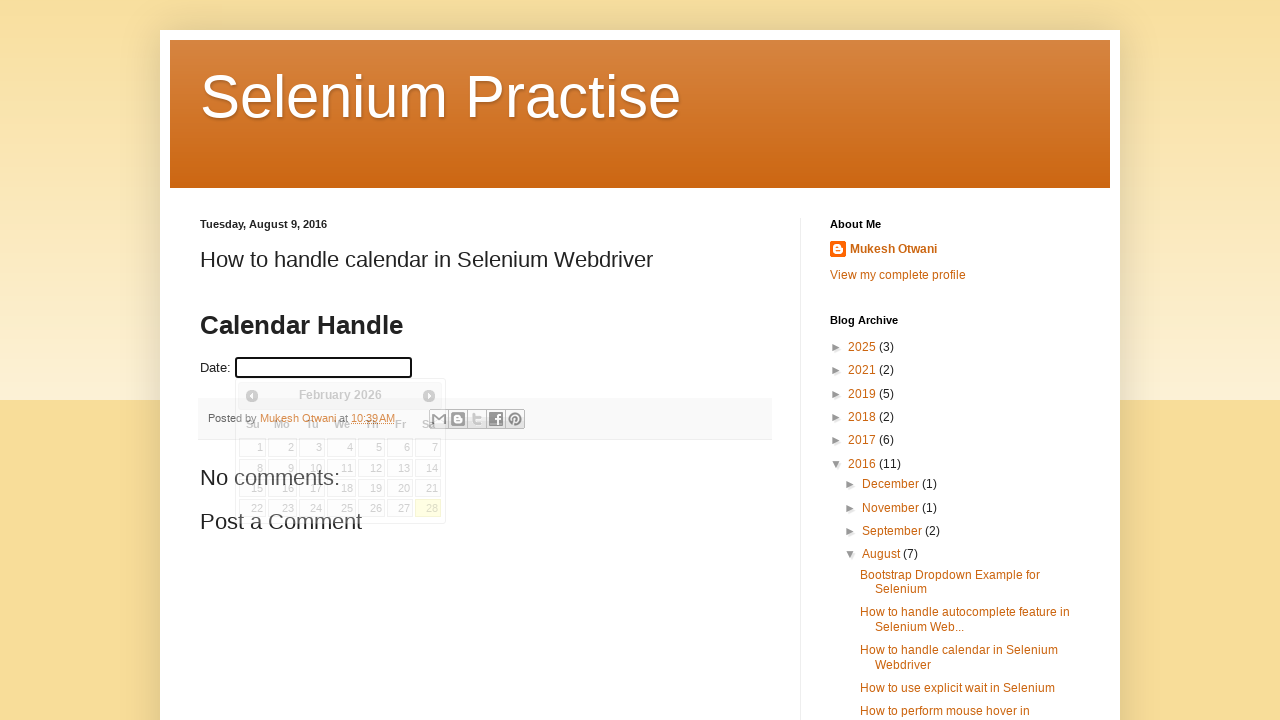

Clicked next month button to navigate forward in calendar at (429, 396) on xpath=//span[text()='Next']
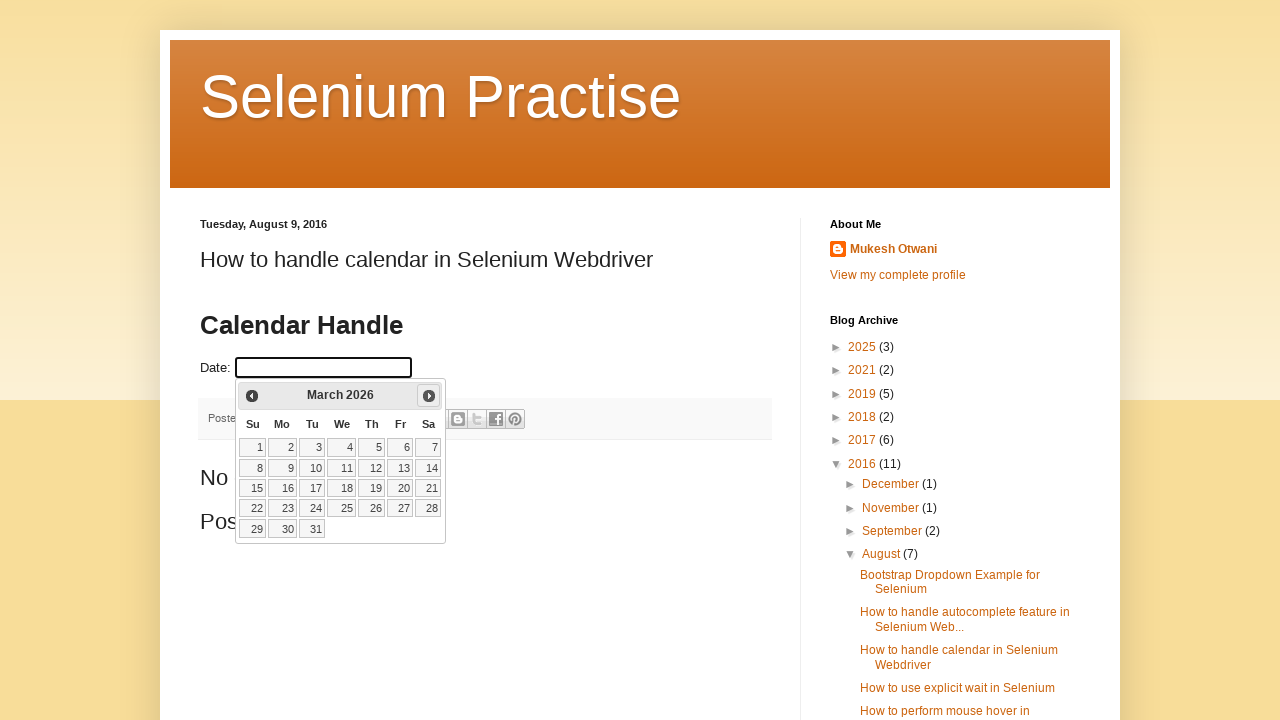

Selected the 21st day from the calendar at (428, 488) on xpath=//a[text()='21']
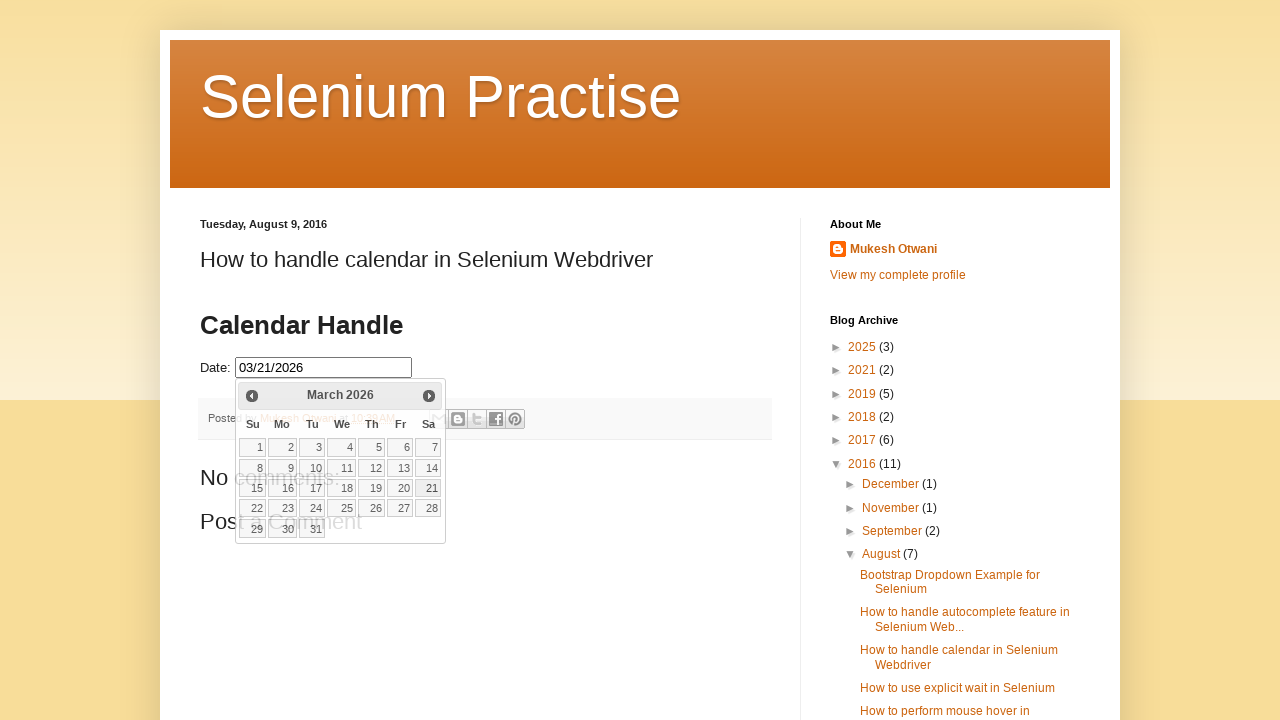

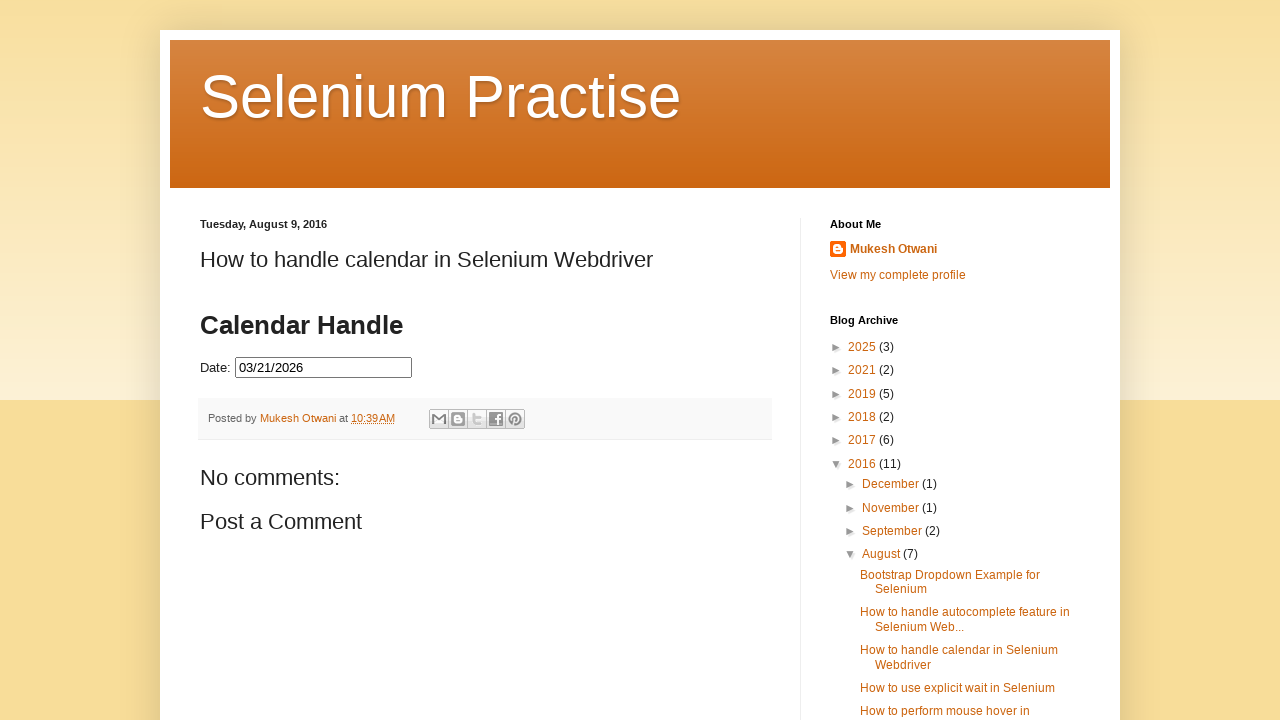